Tests window switching functionality by opening a new window, filling a registration form in the child window, and verifying successful registration

Starting URL: https://www.hyrtutorials.com/p/window-handles-practice.html

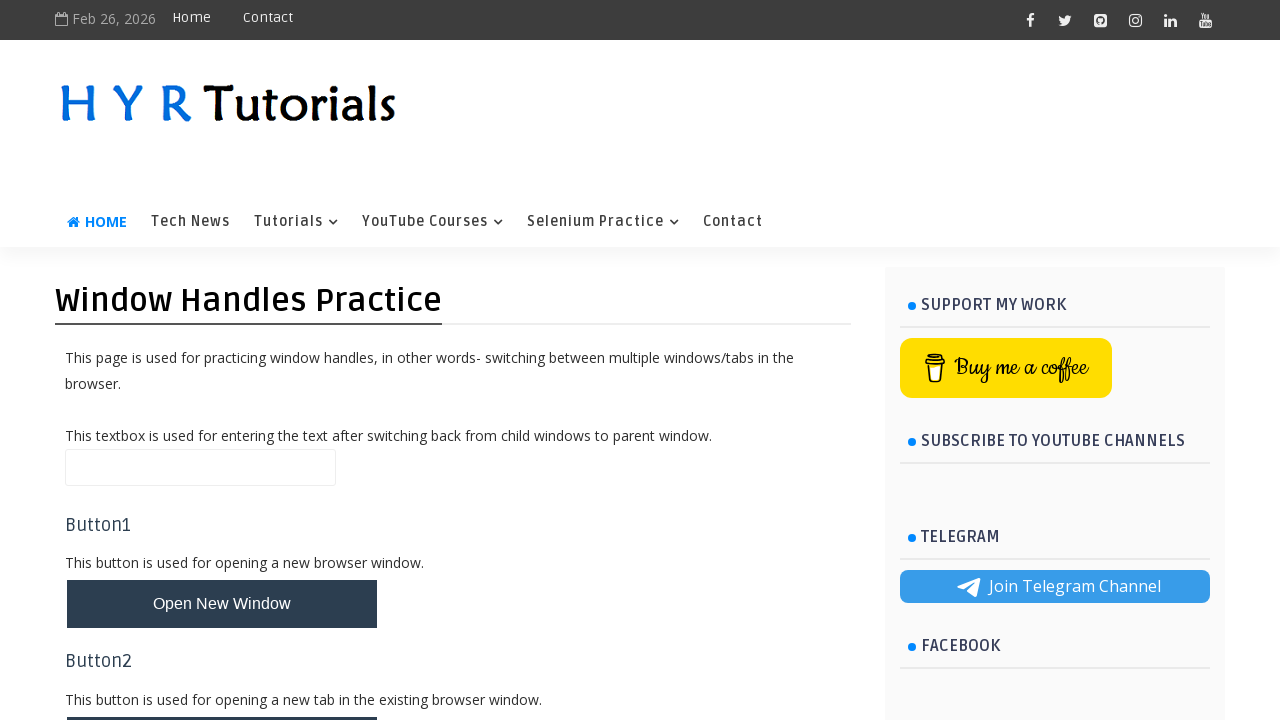

Scrolled to the new window button
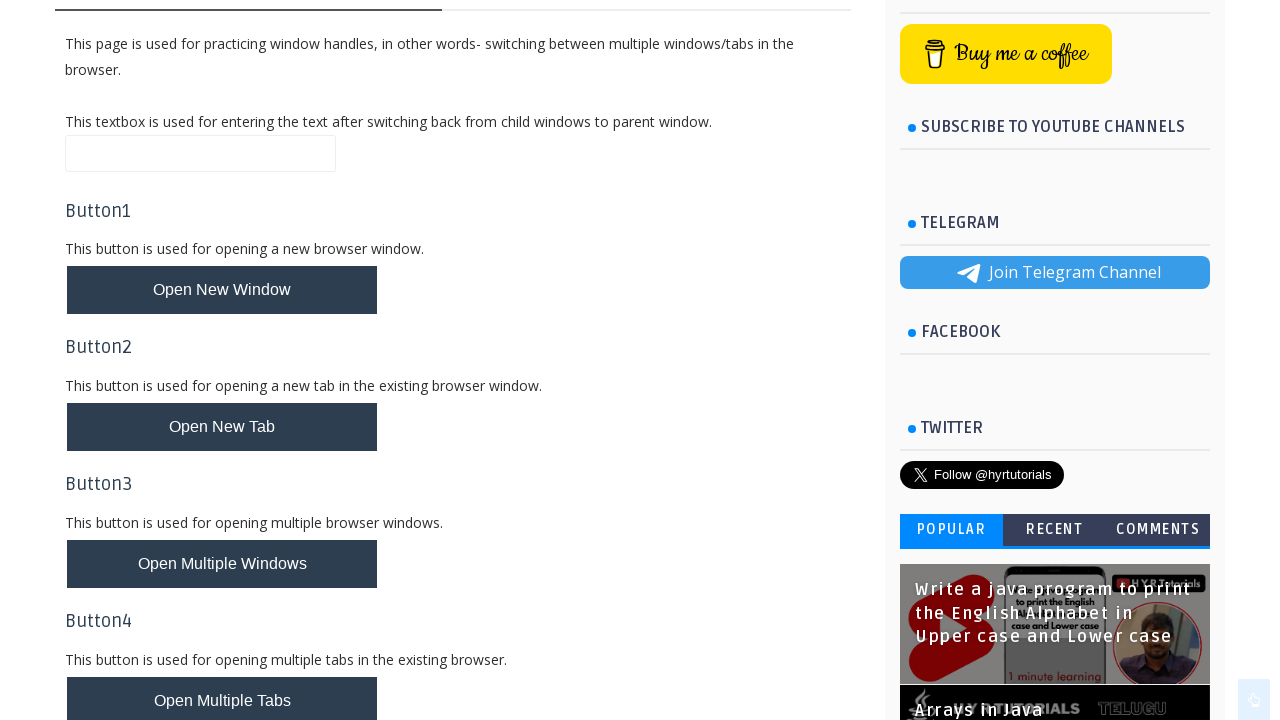

Clicked new window button and captured popup at (222, 290) on #newWindowBtn
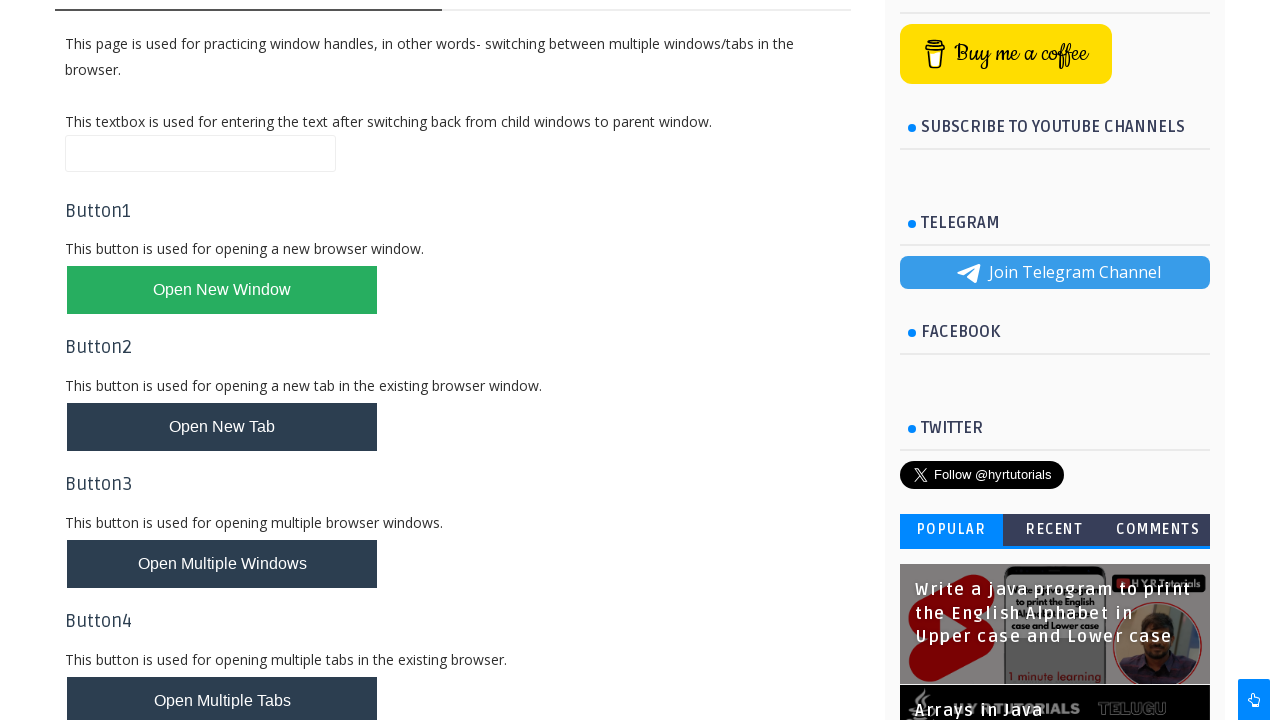

Obtained reference to new window
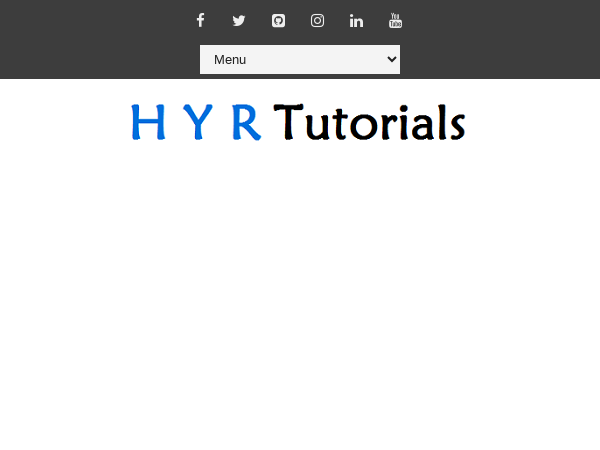

Filled first name field with 'Subashini' on #firstName
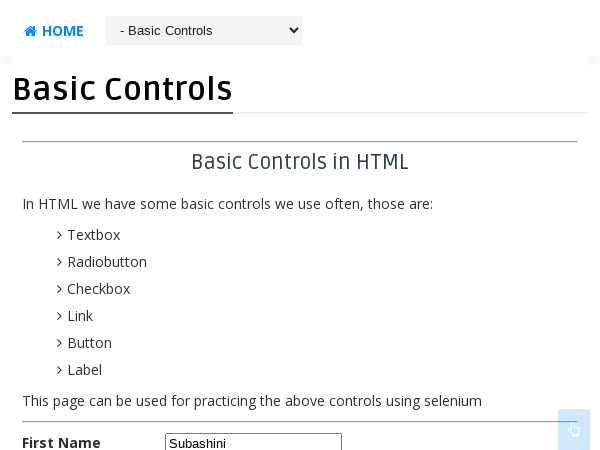

Filled last name field with 'Subashini' on #lastName
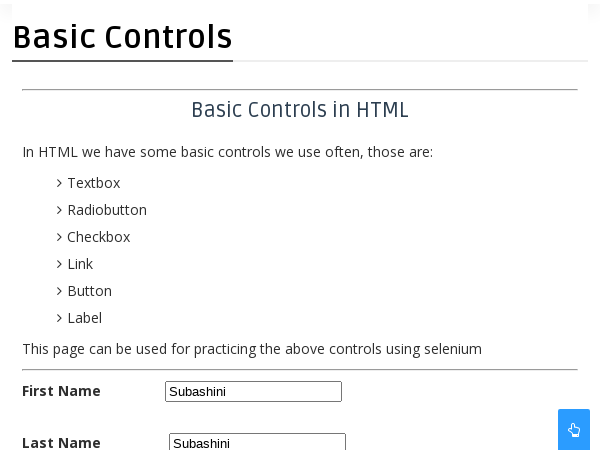

Selected female radio button at (242, 225) on #femalerb
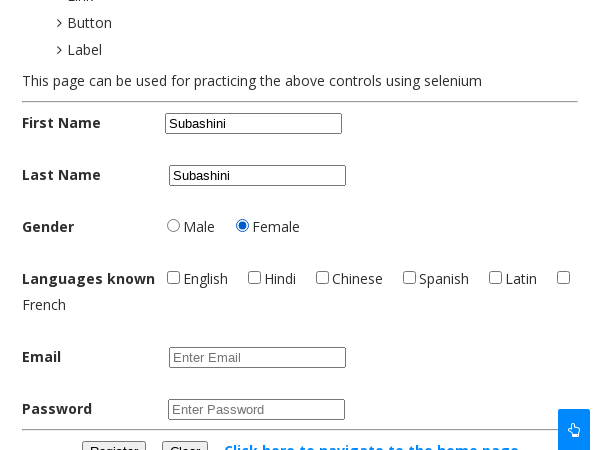

Checked English checkbox at (174, 277) on #englishchbx
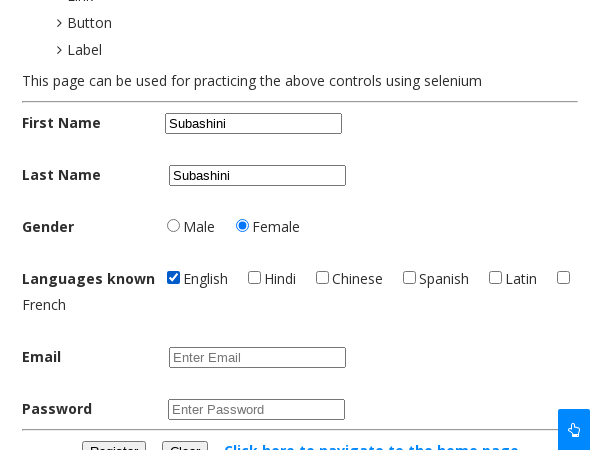

Filled email field with 'testuser123@example.com' on #email
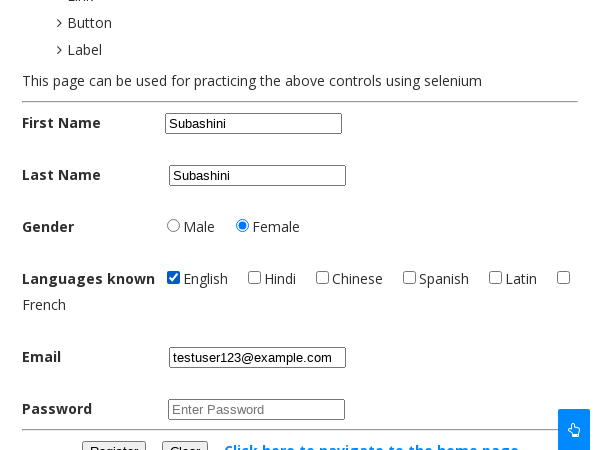

Filled password field with 'TestPass123' on #password
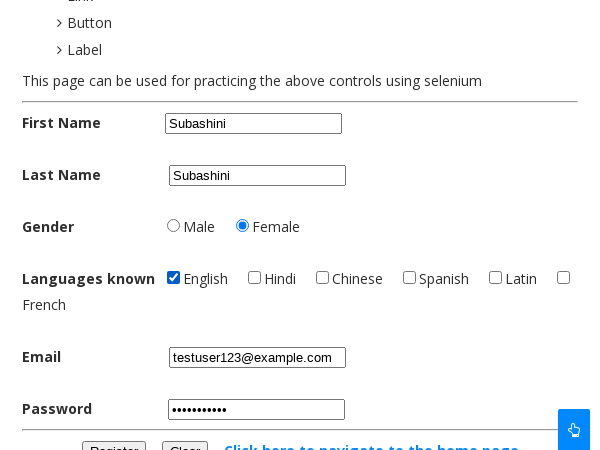

Clicked register button to submit form at (114, 440) on #registerbtn
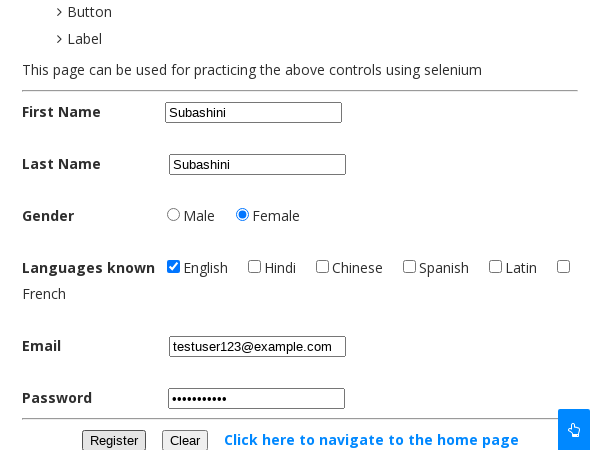

Success message appeared on page
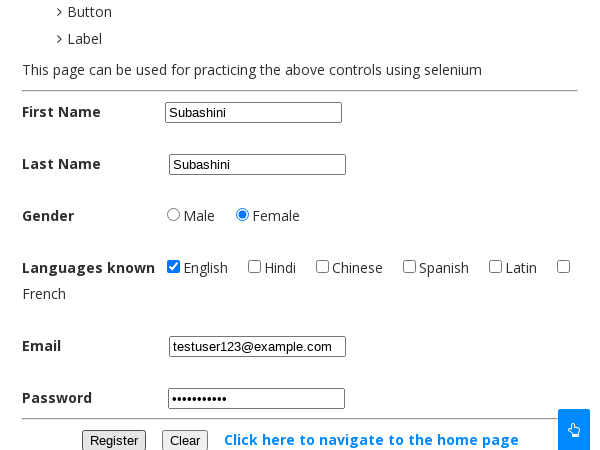

Retrieved success message text: 'Registration is Successful'
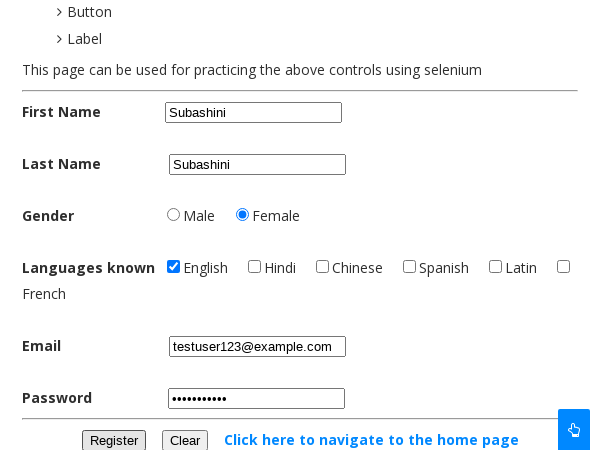

Verified success message matches expected text 'Registration is Successful'
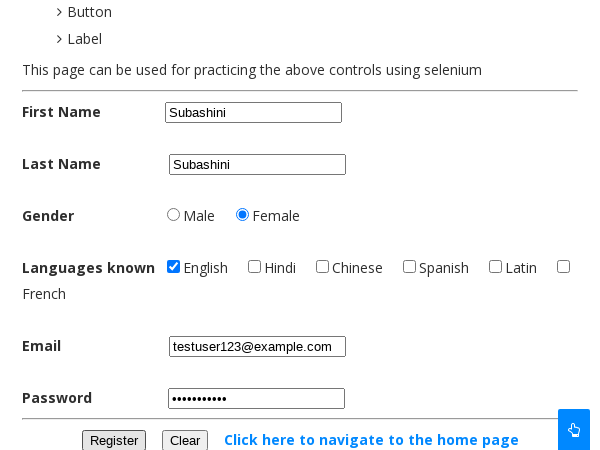

Closed the popup window
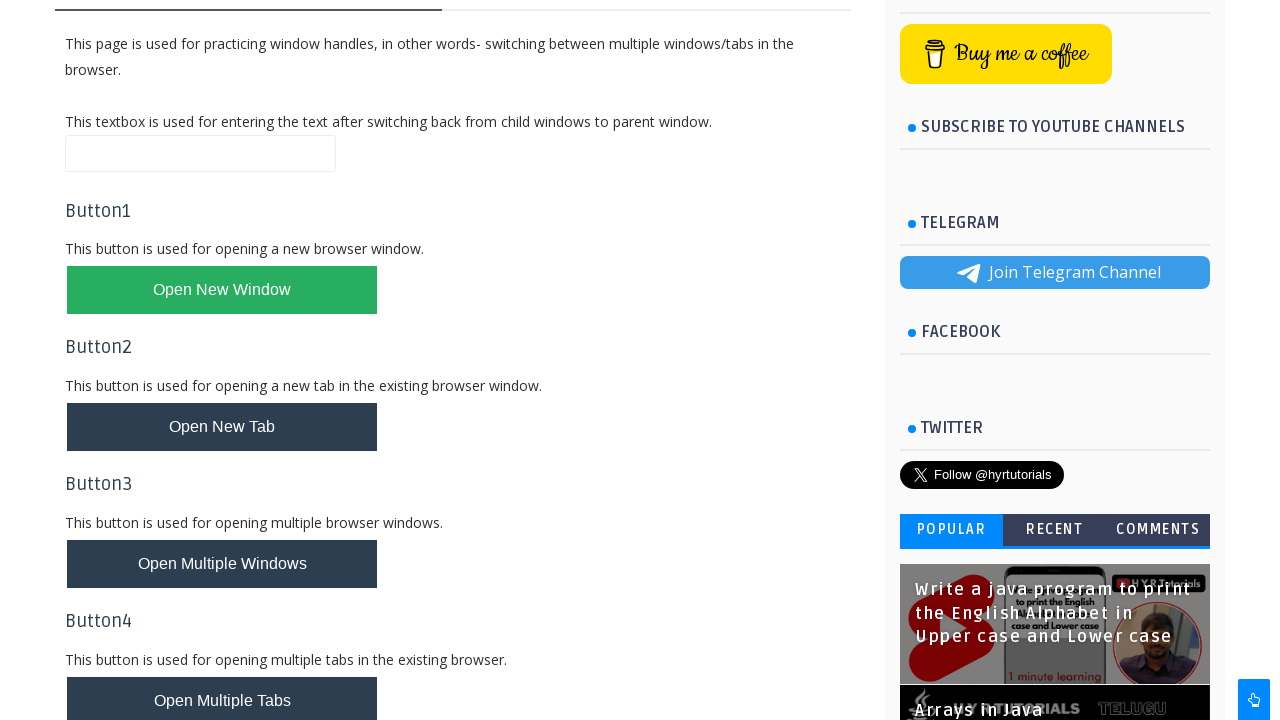

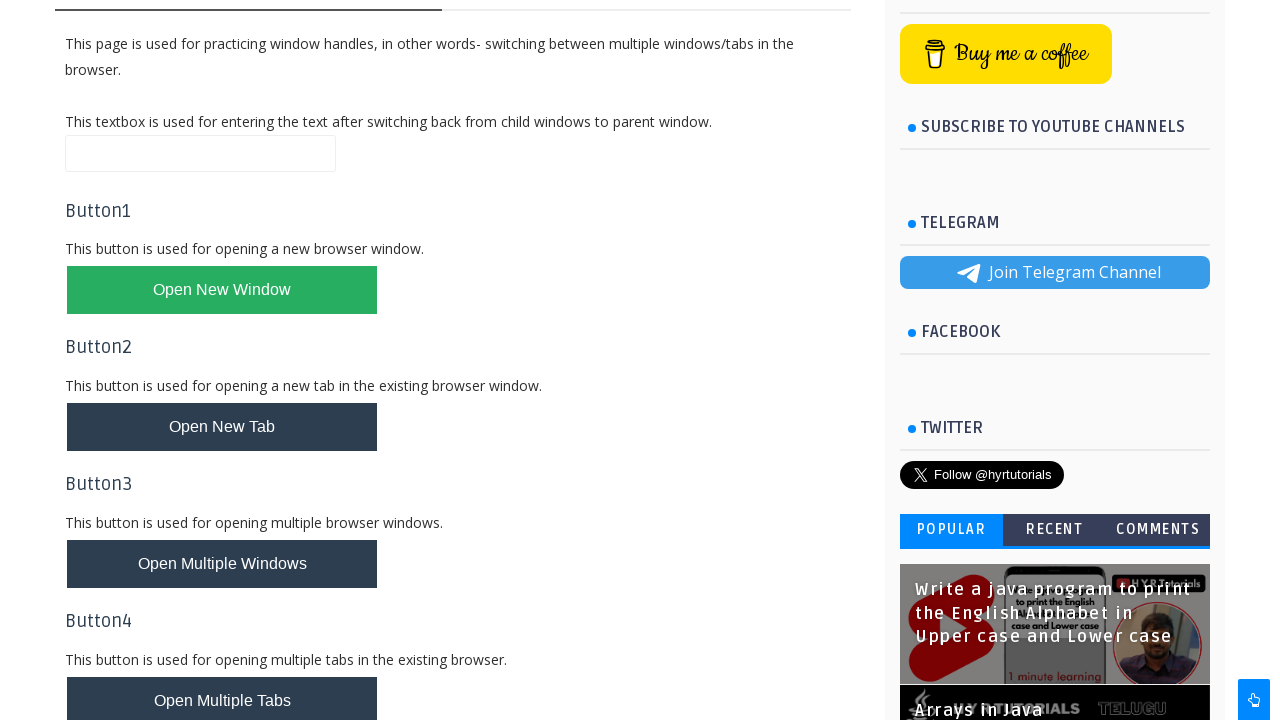